Tests filling a date picker input field directly with a date string value

Starting URL: https://demoqa.com/date-picker

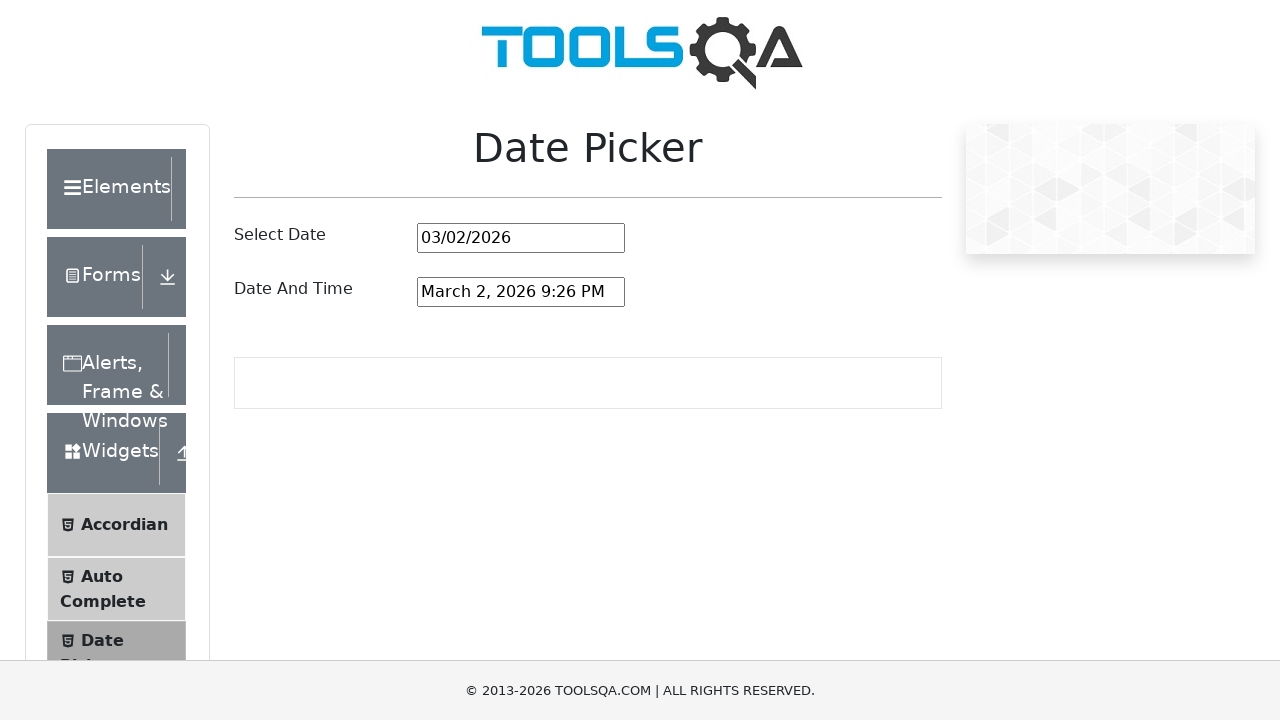

Filled date picker input field with '04/19/2022' on #datePickerMonthYearInput
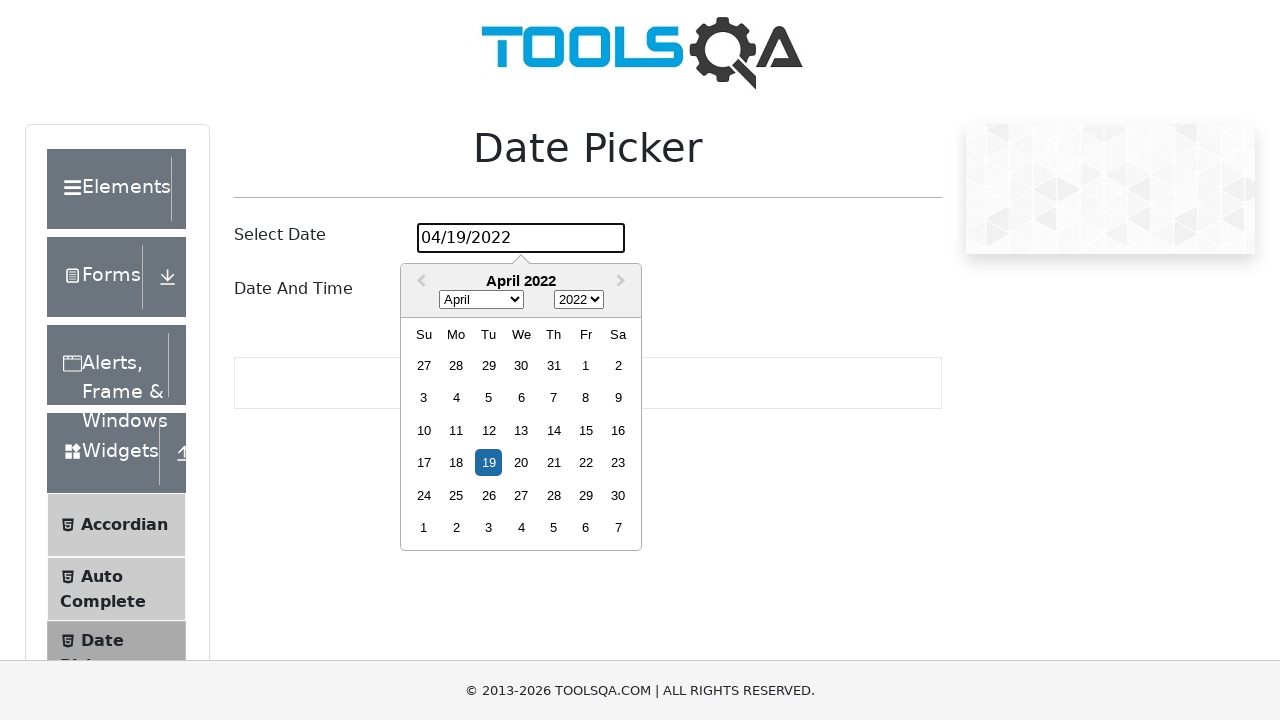

Waited 2 seconds for date to be applied
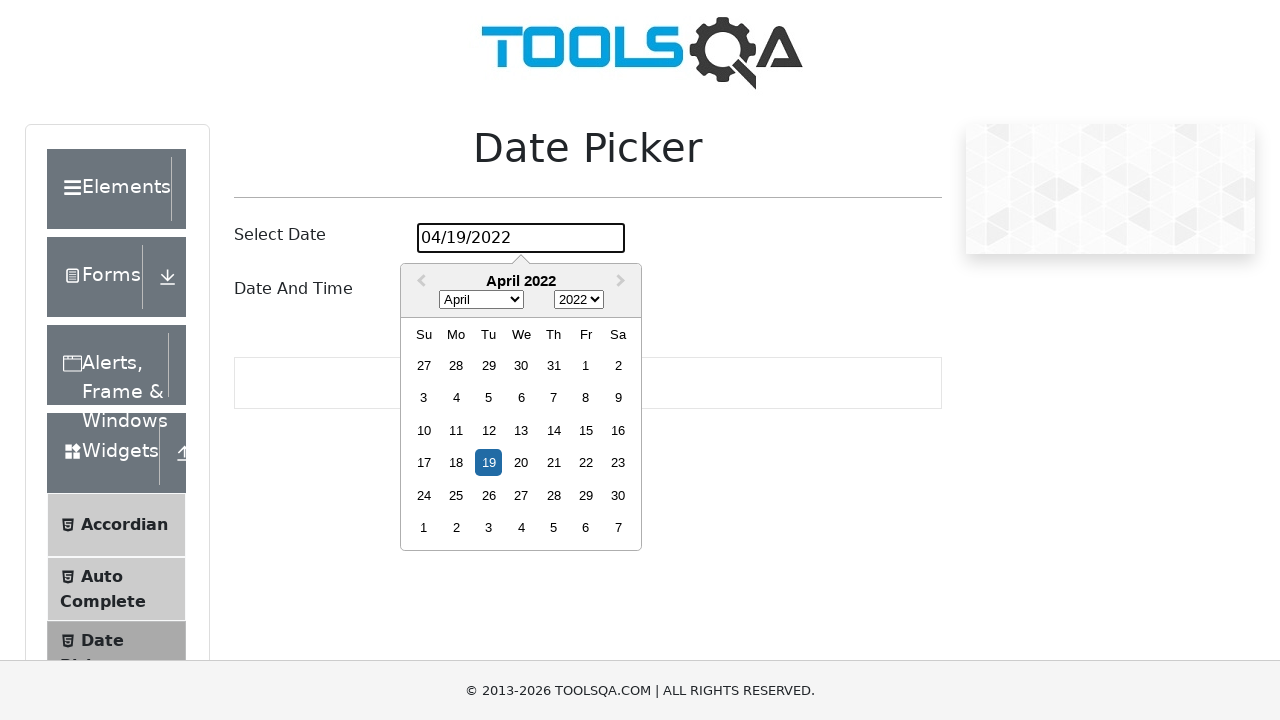

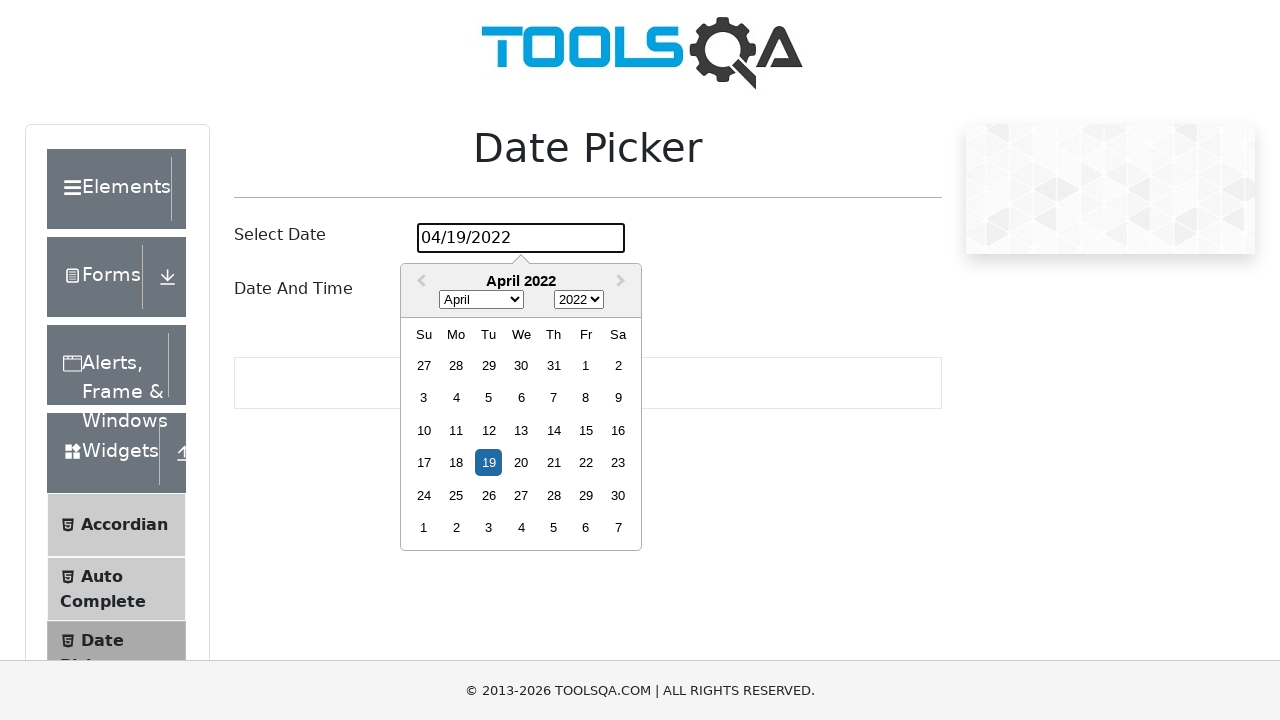